Tests dropdown menu functionality by navigating to a dropdowns page and selecting options from a single-select dropdown using different selection methods (visible text, value, and index)

Starting URL: https://dmytro-ch21.github.io/

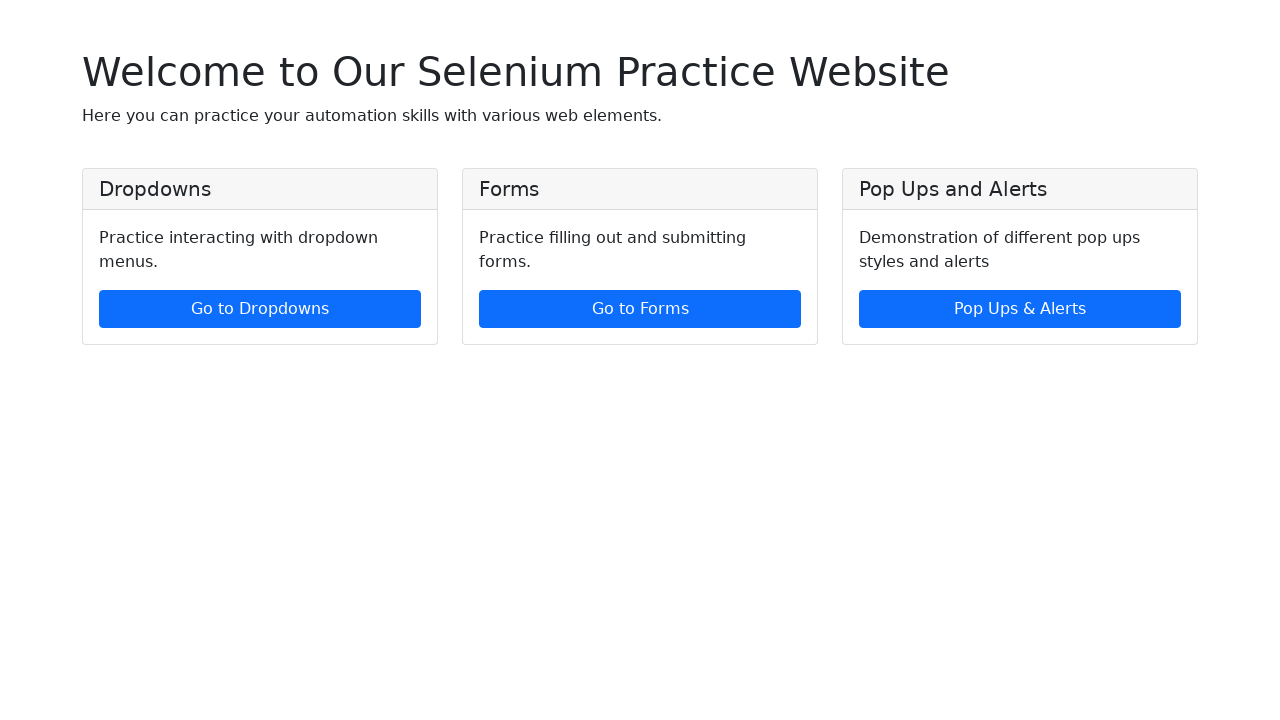

Clicked 'Go to Dropdowns' link to navigate to dropdowns page at (260, 309) on xpath=//a[normalize-space()='Go to Dropdowns']
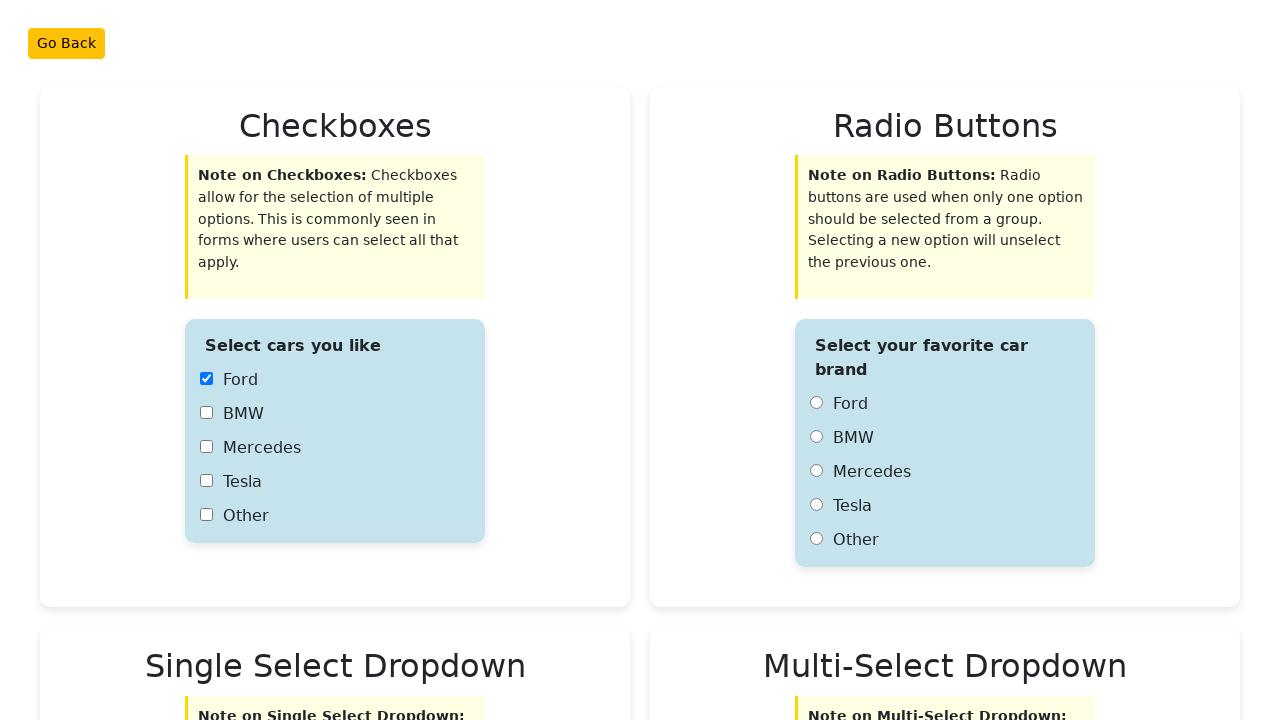

Dropdown menu #carBrands loaded and became visible
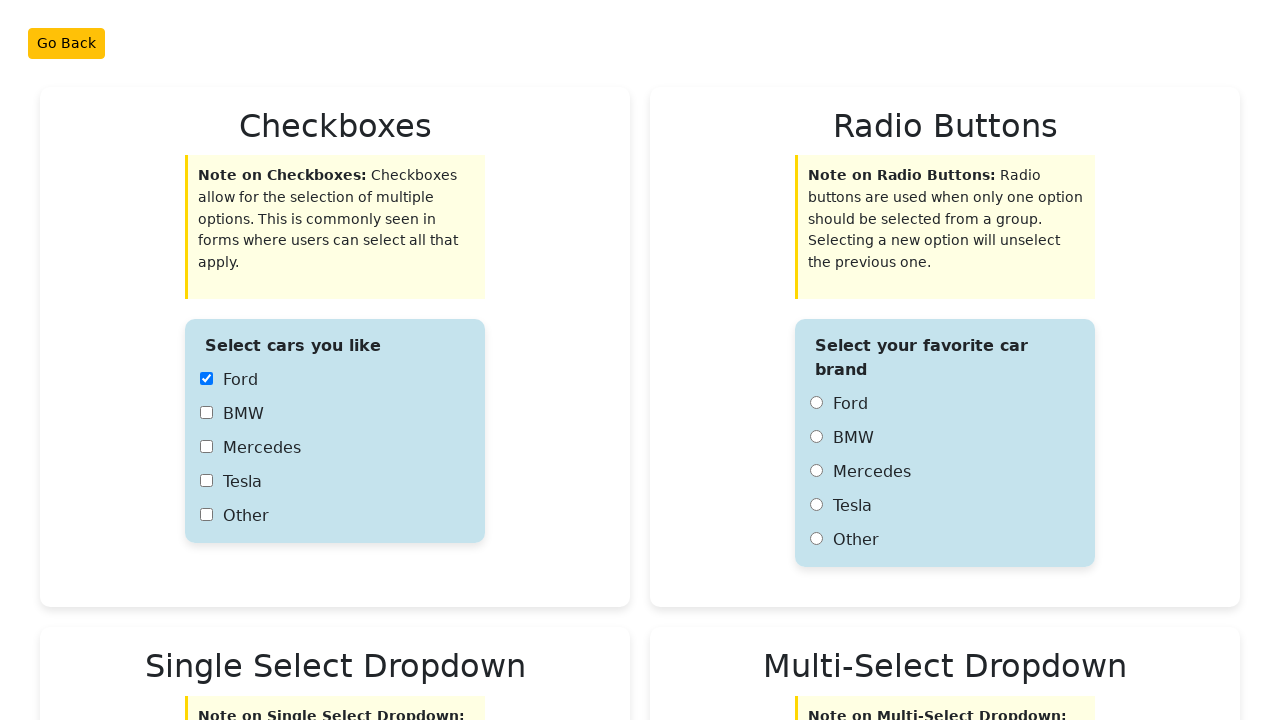

Selected 'Mercedes' from dropdown by visible text on #carBrands
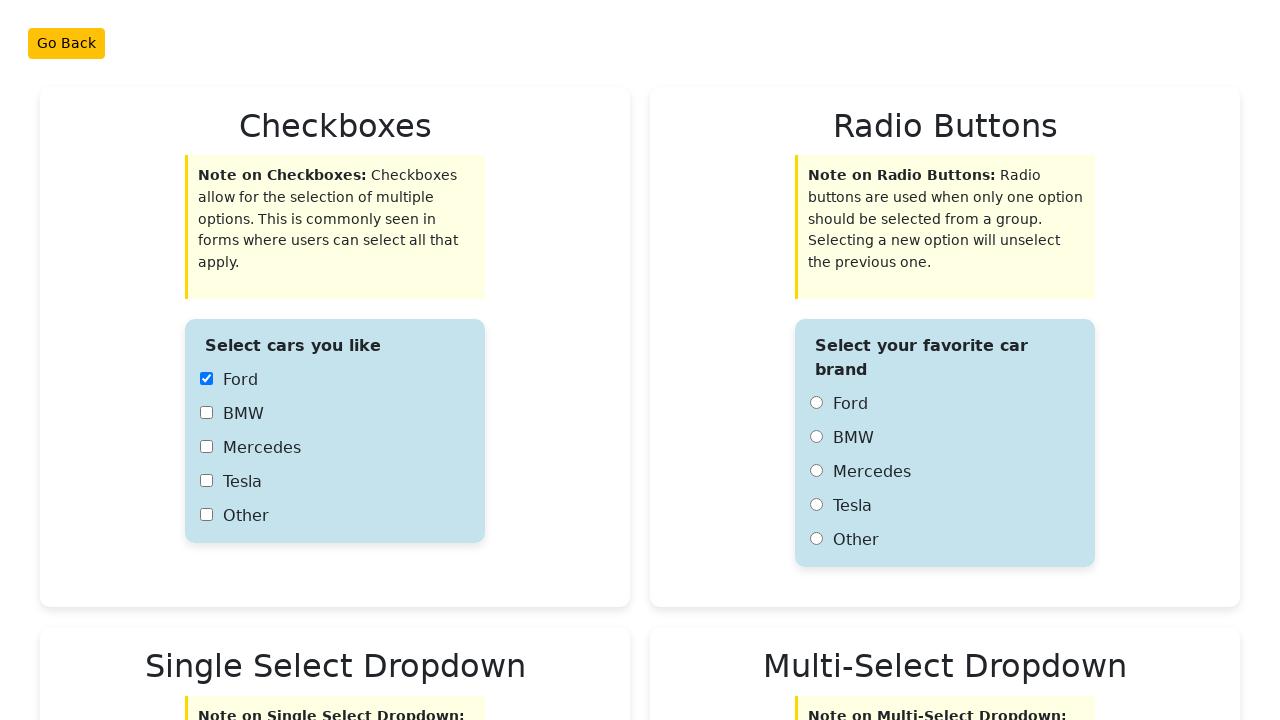

Selected option with value 'audi' from dropdown on #carBrands
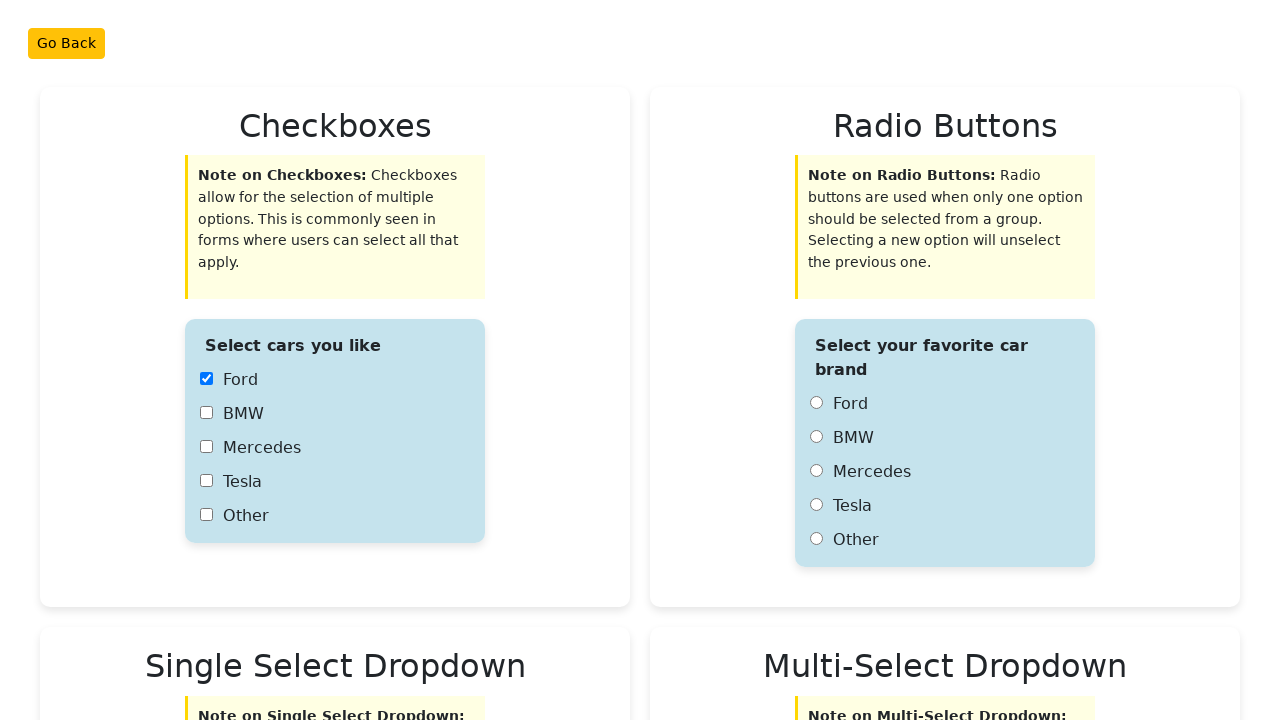

Selected second option (index 1) from dropdown on #carBrands
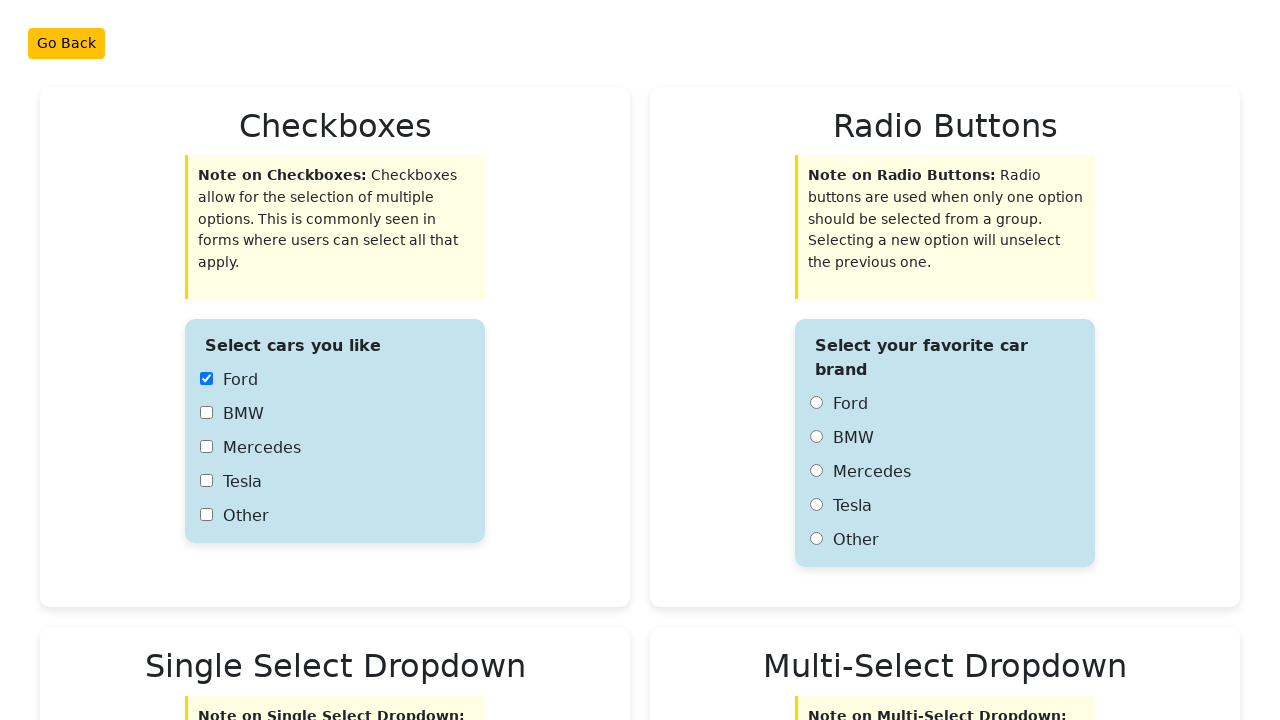

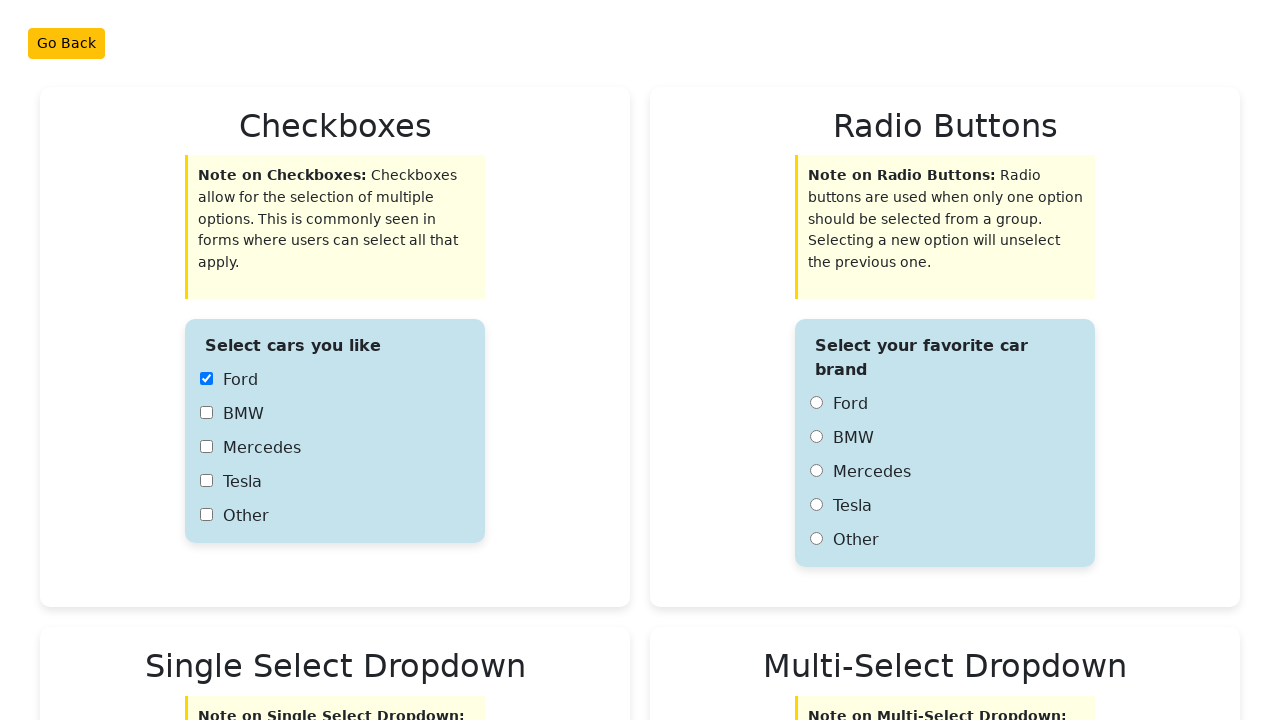